Tests a signup form by filling in first name, last name, and email fields, then submitting the form by pressing Enter on the submit button.

Starting URL: http://secure-retreat-92358.herokuapp.com/

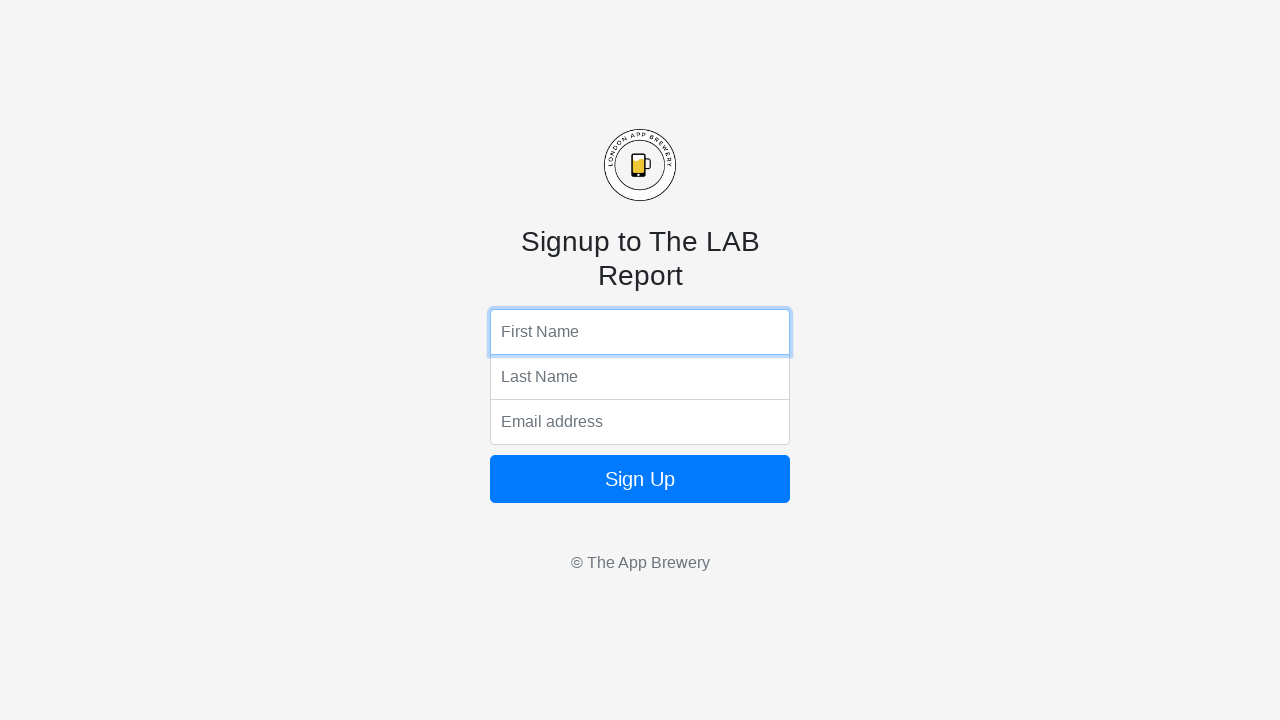

Filled first name field with 'Raj' on input[name='fName']
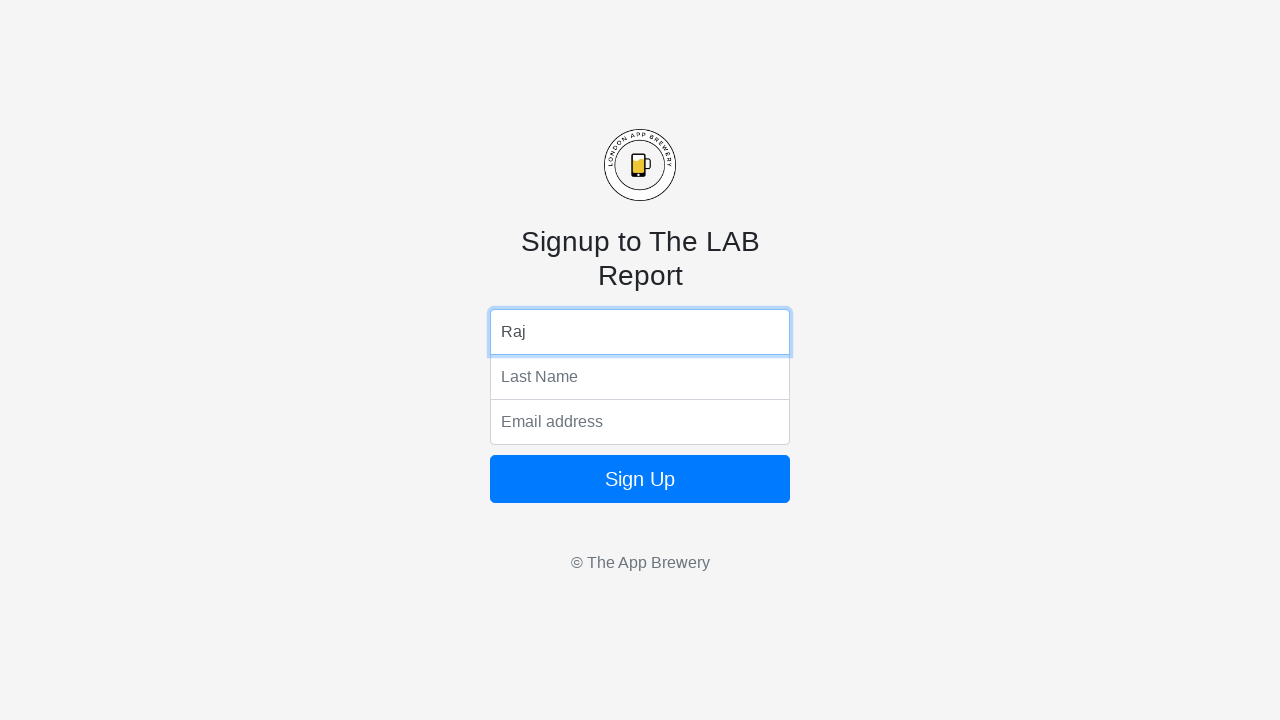

Filled last name field with 'Dwivedi' on input[name='lName']
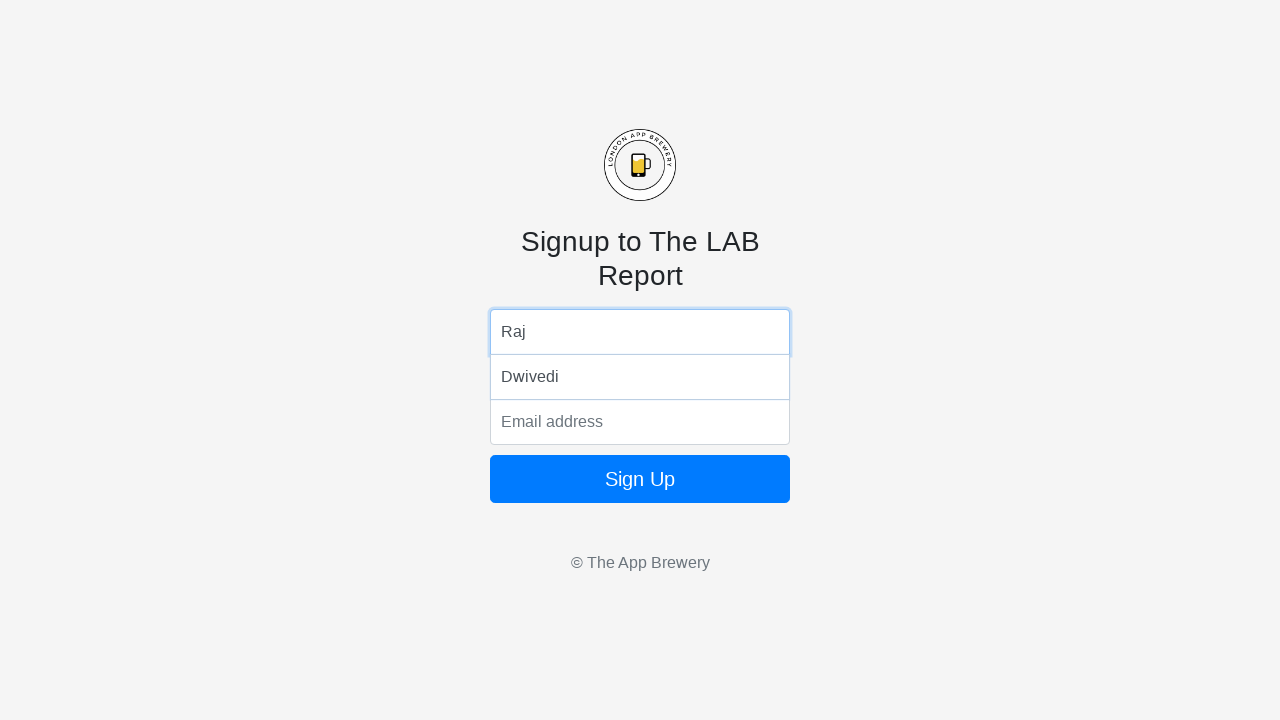

Filled email field with 'name@gmail.com' on input[name='email']
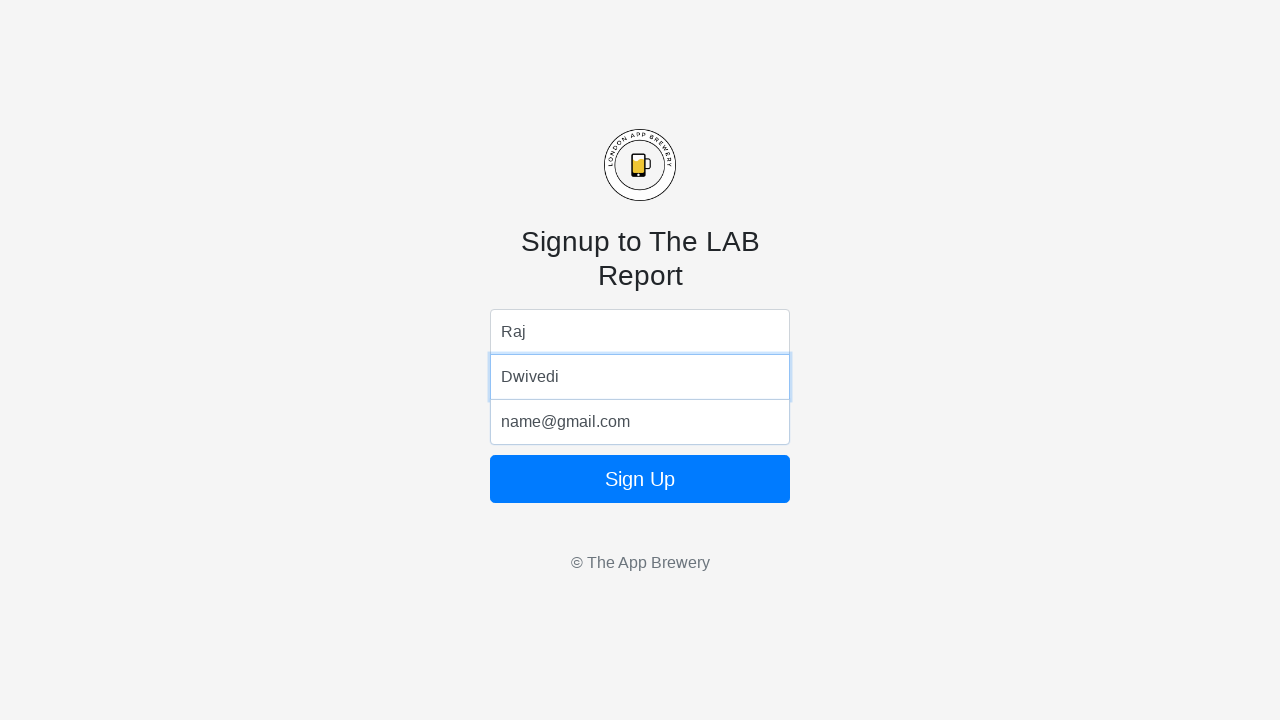

Pressed Enter on submit button to submit the signup form on form button
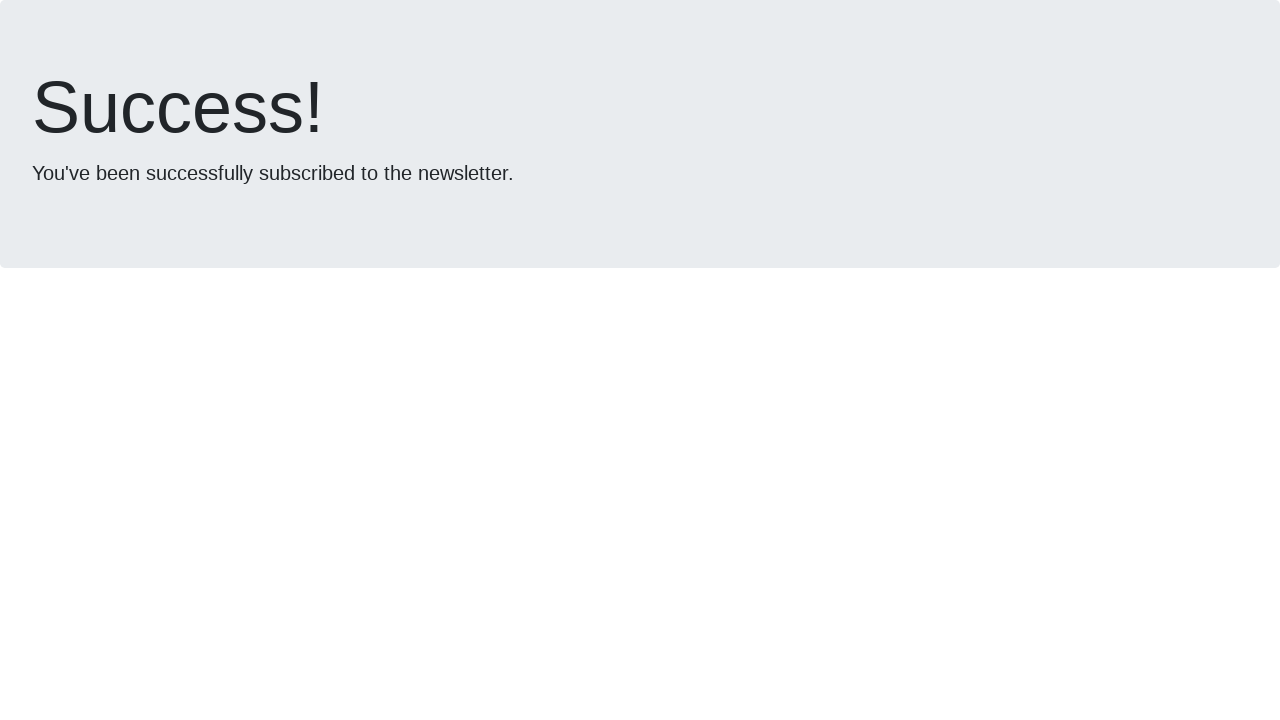

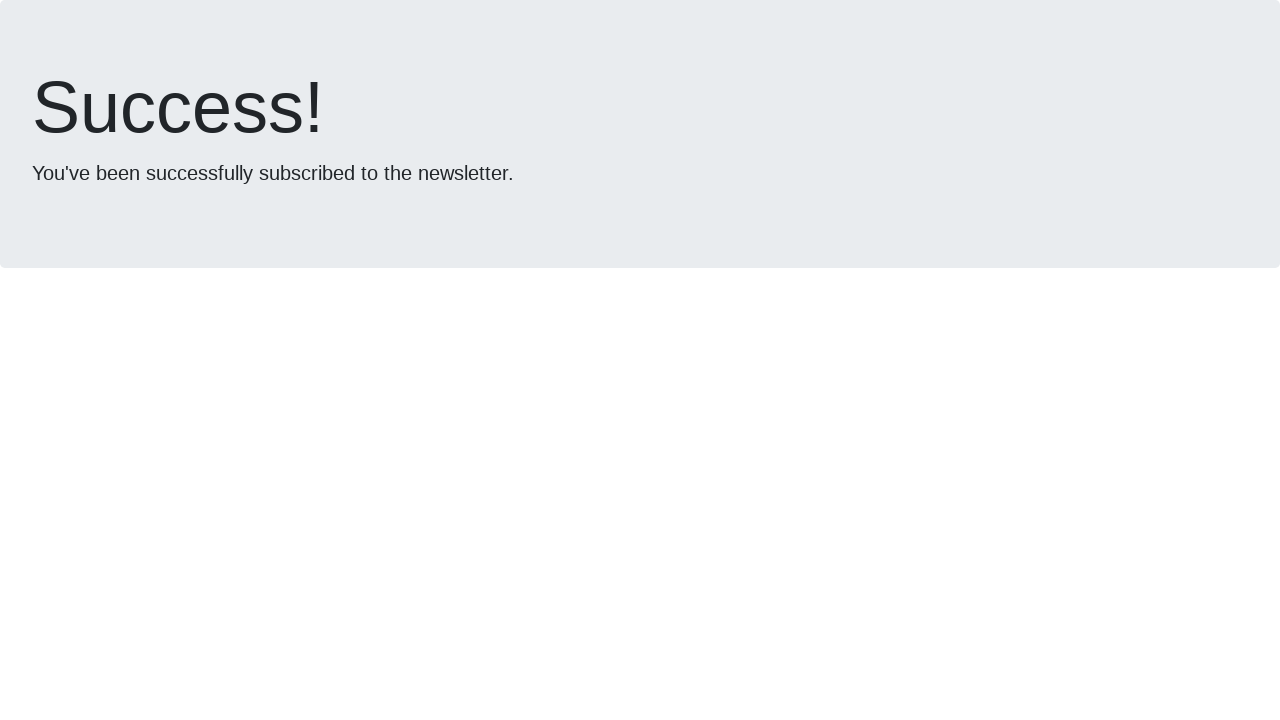